Tests dropdown selection by selecting Option 1 and verifying the selection

Starting URL: https://the-internet.herokuapp.com/dropdown

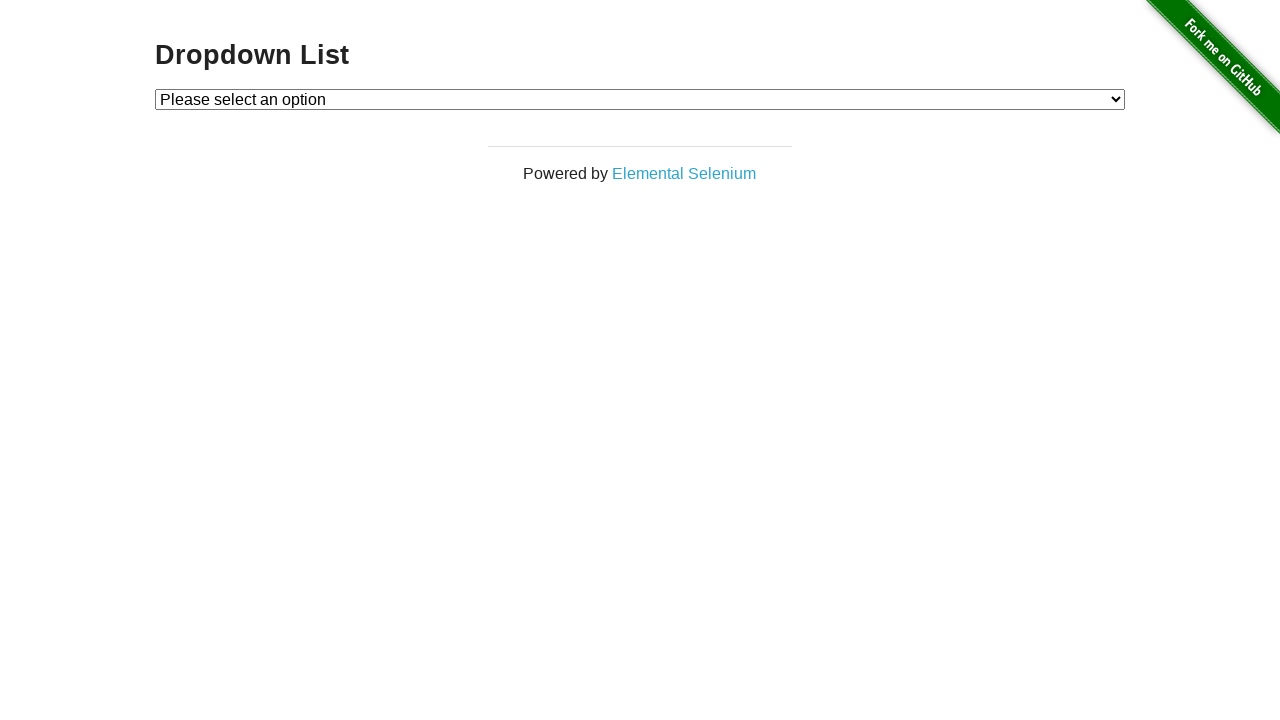

Navigated to dropdown test page
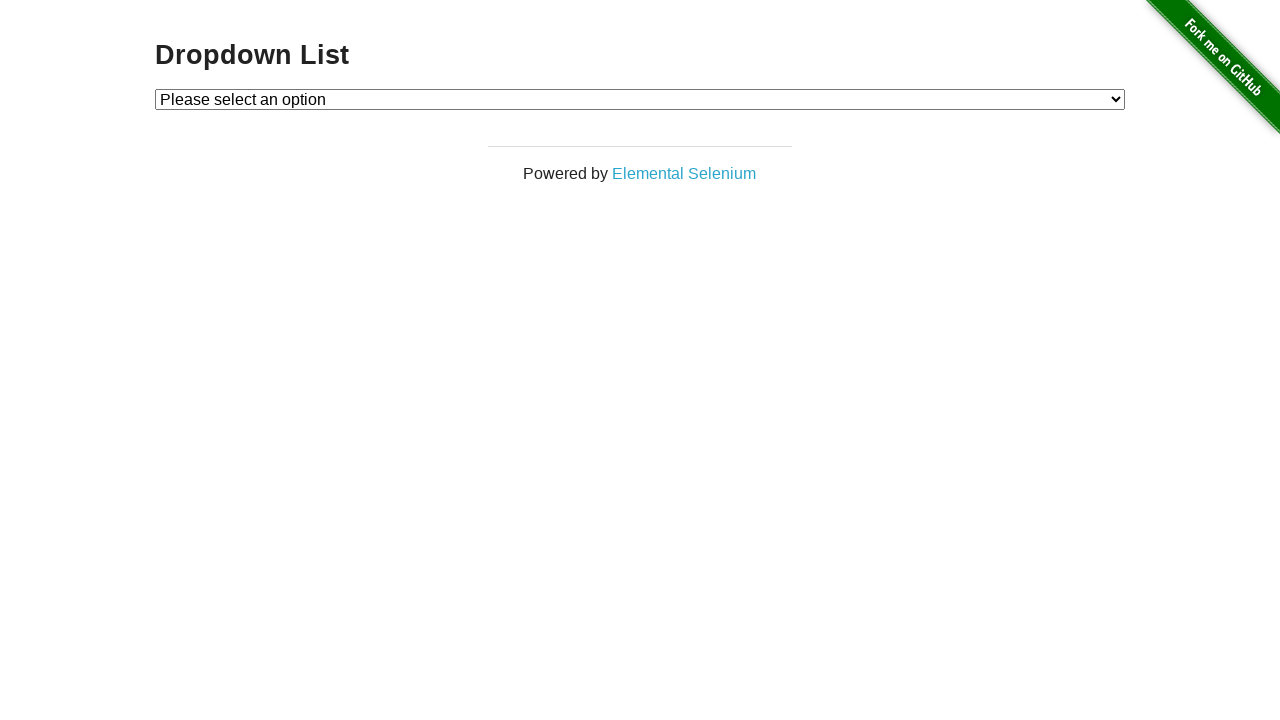

Selected Option 1 from dropdown on #dropdown
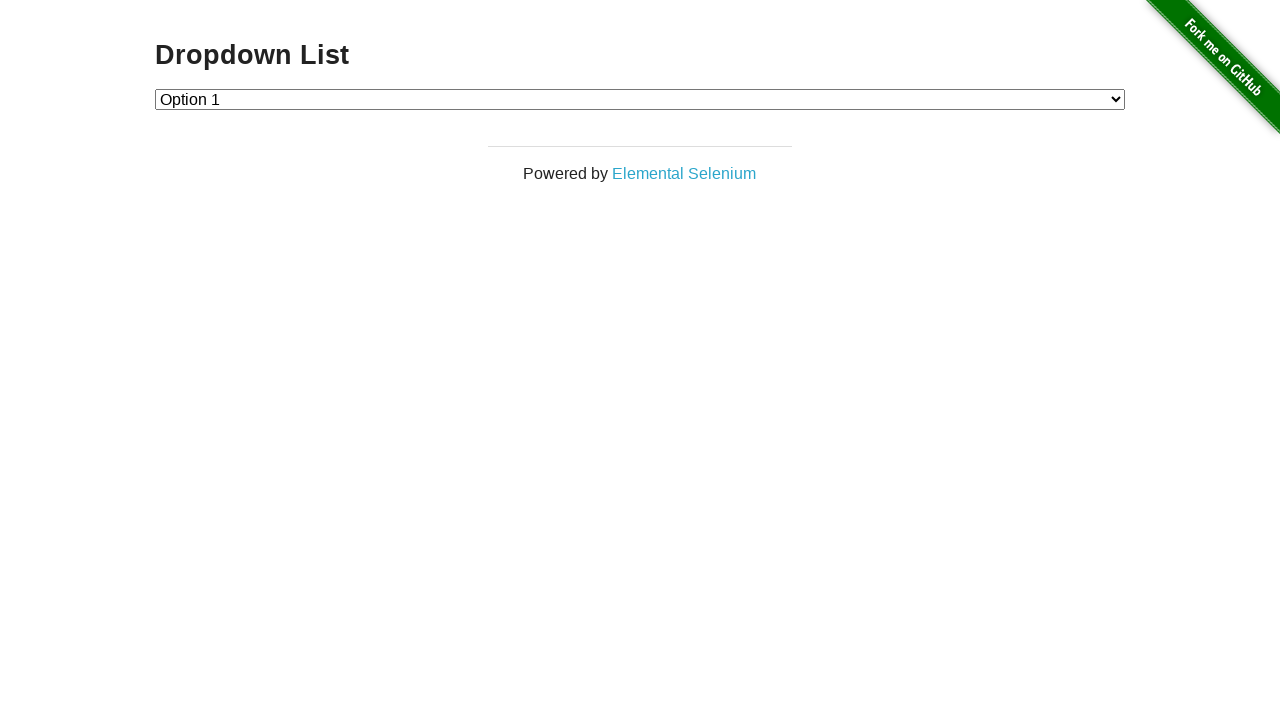

Retrieved selected dropdown option text
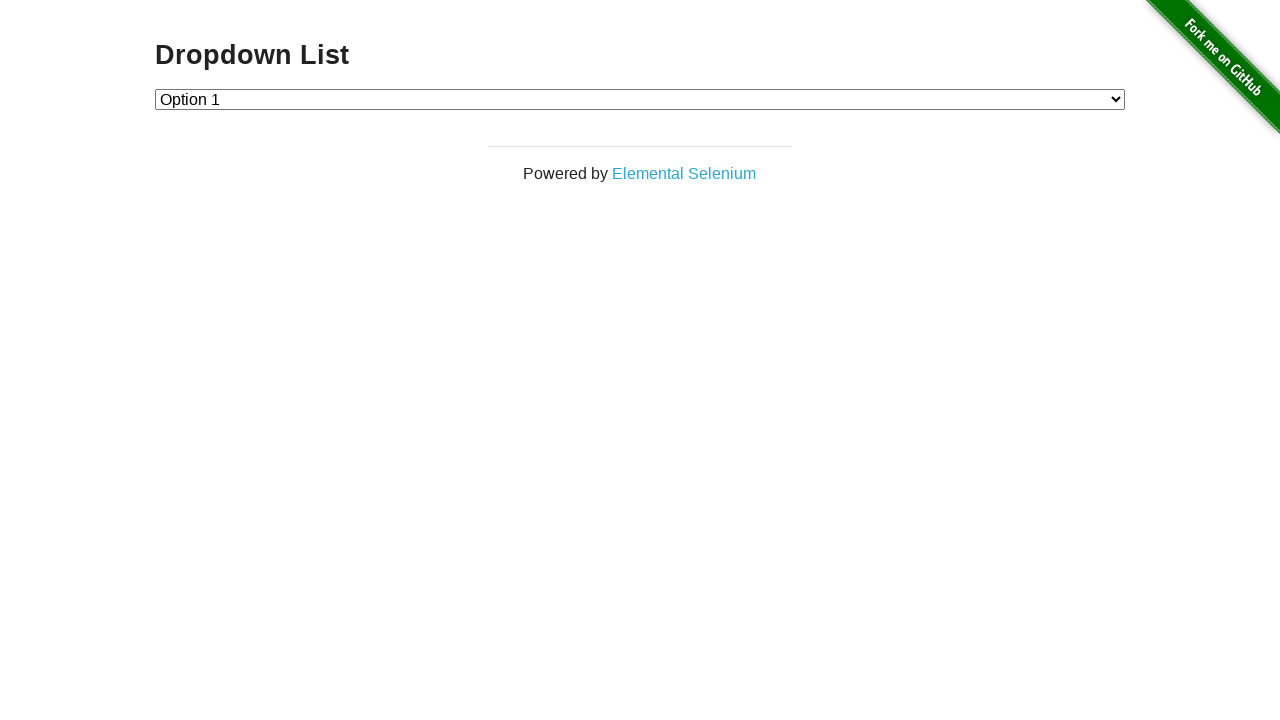

Verified that Option 1 is selected in dropdown
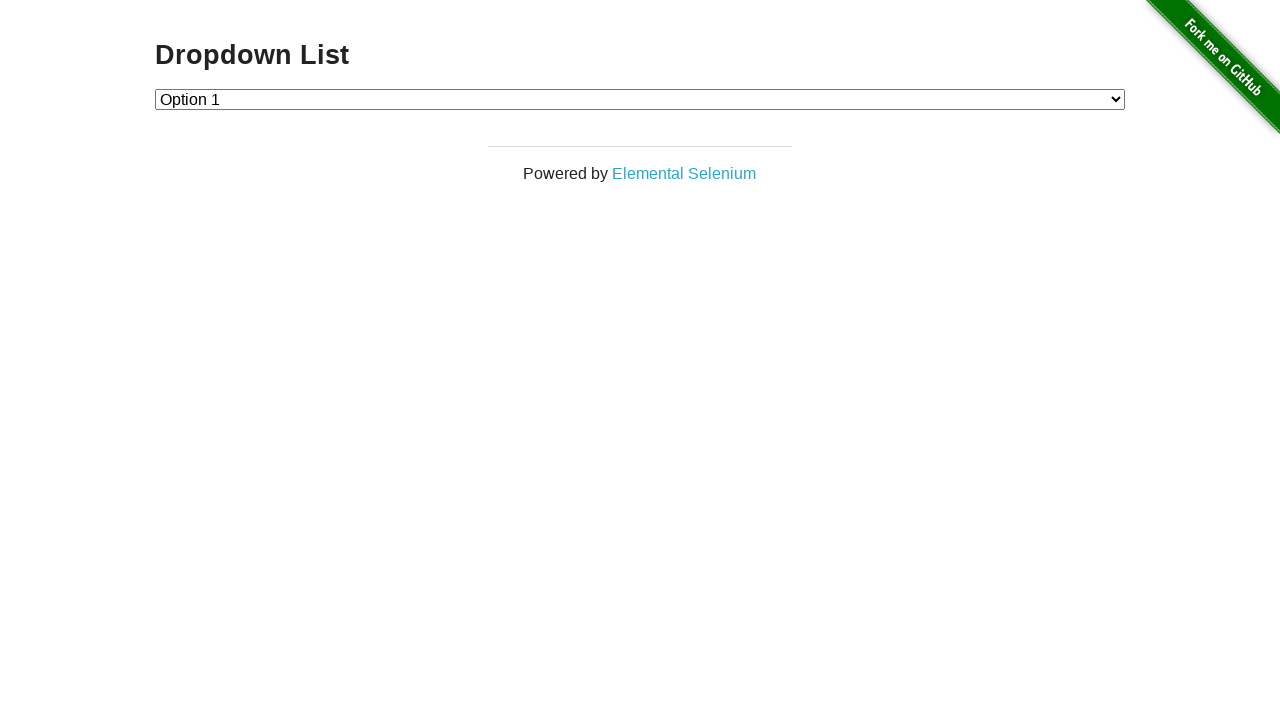

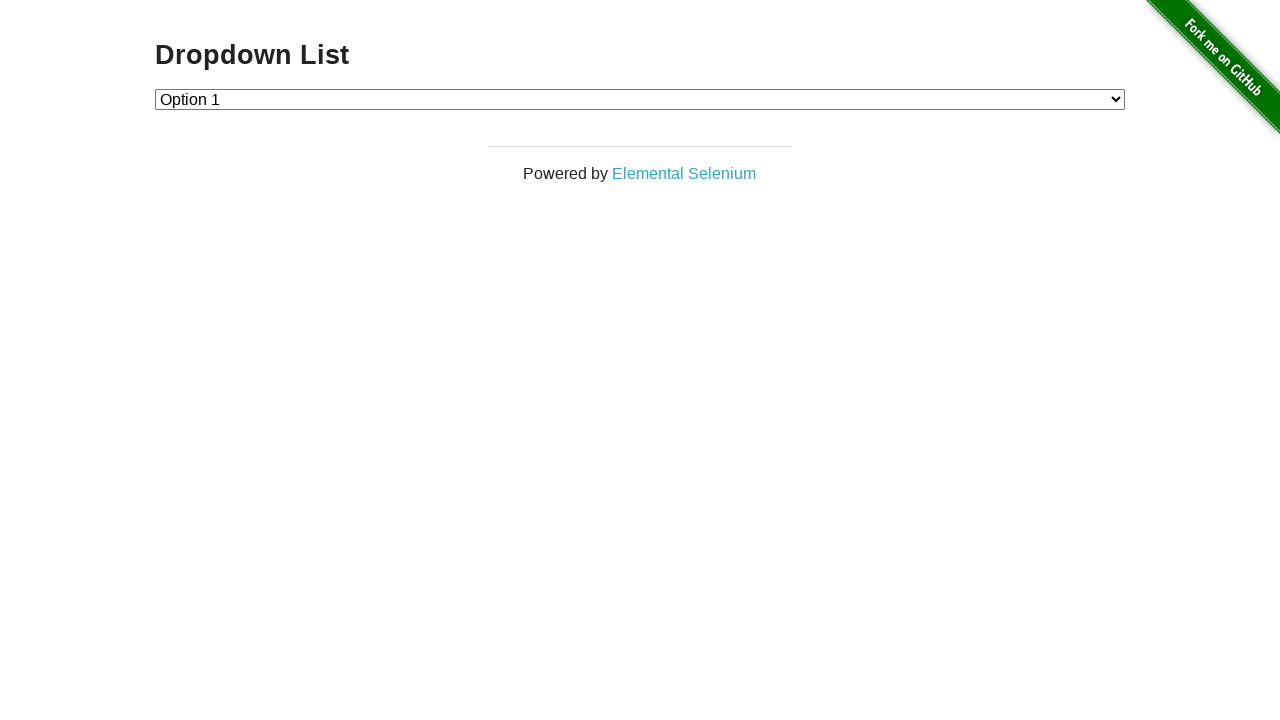